Demonstrates various Selenium locator strategies on a sample contact form by filling text fields, clicking radio buttons, and entering multi-line text into a textarea.

Starting URL: https://www.mycontactform.com/samples.php

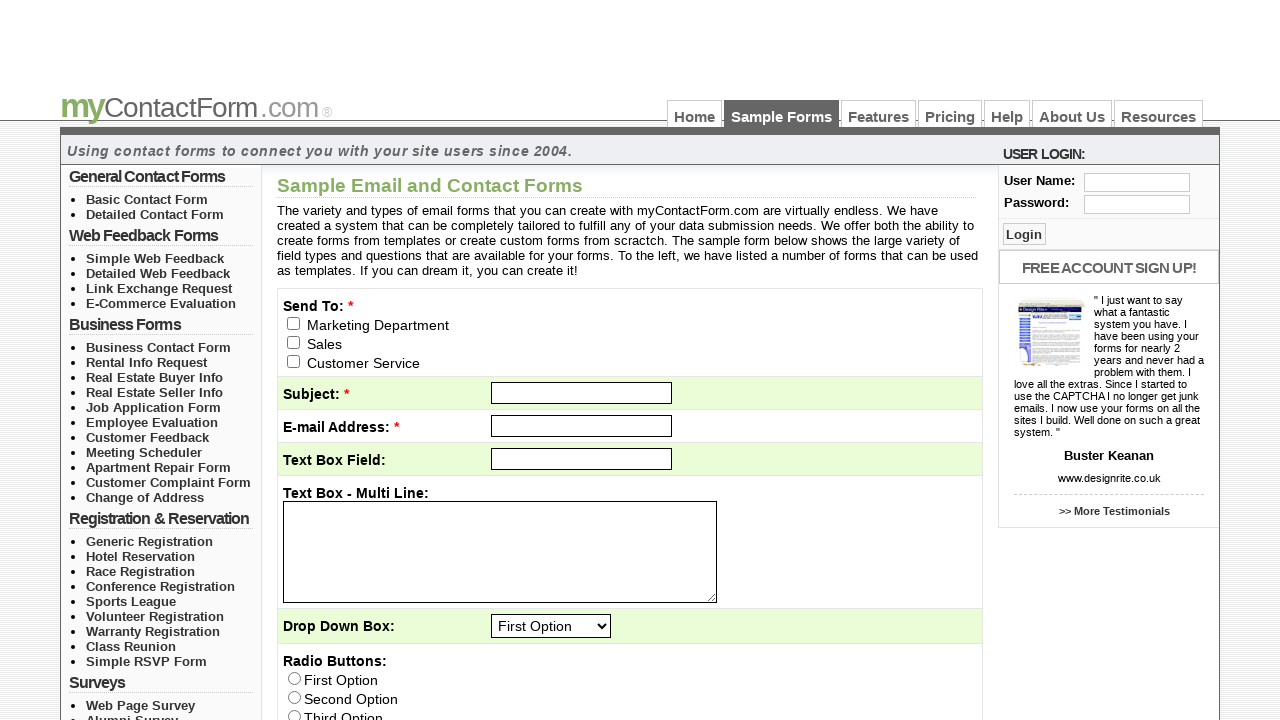

Filled user field with 'Seerath' on #user
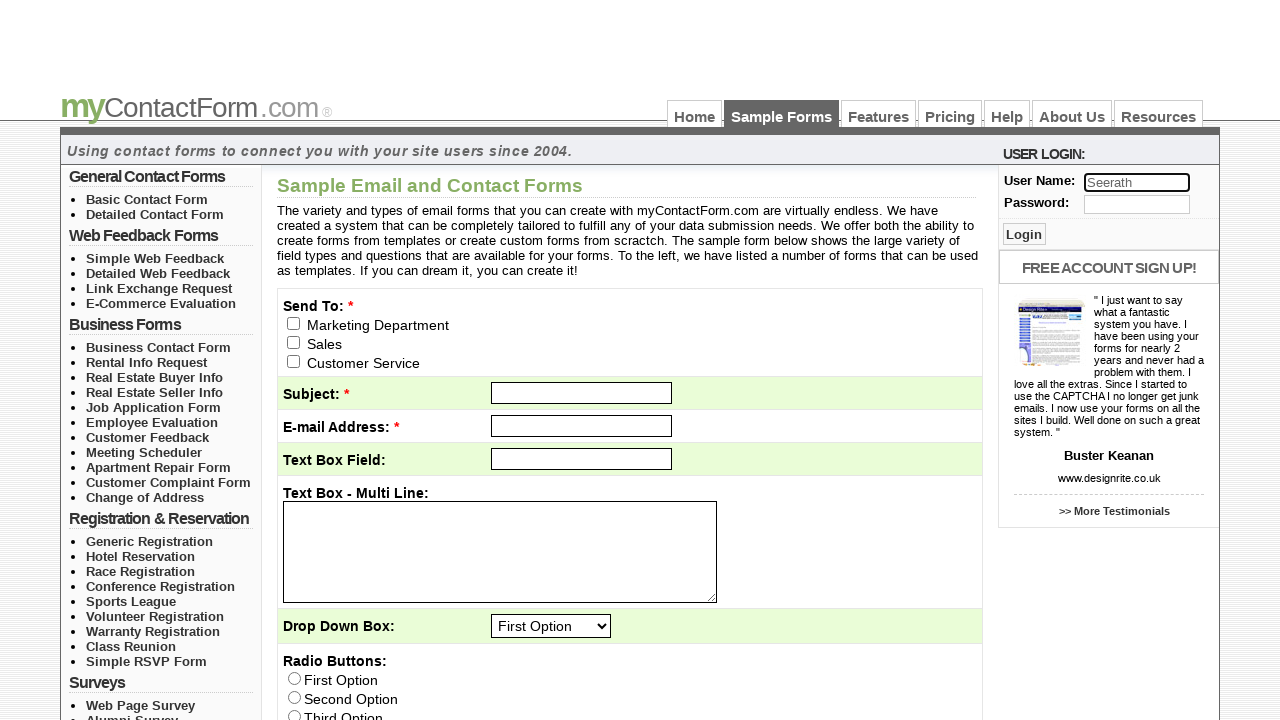

Filled password field with 'Secure*1234' on input[name='pass']
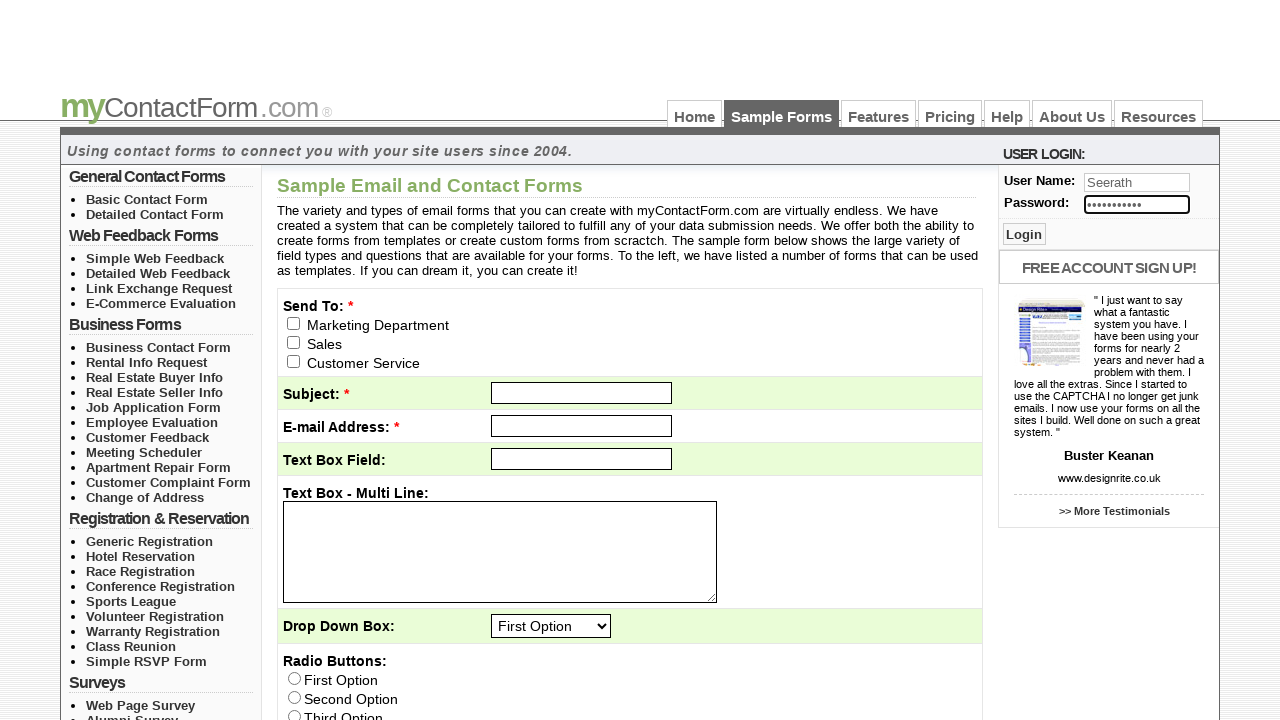

Cleared user field on #user
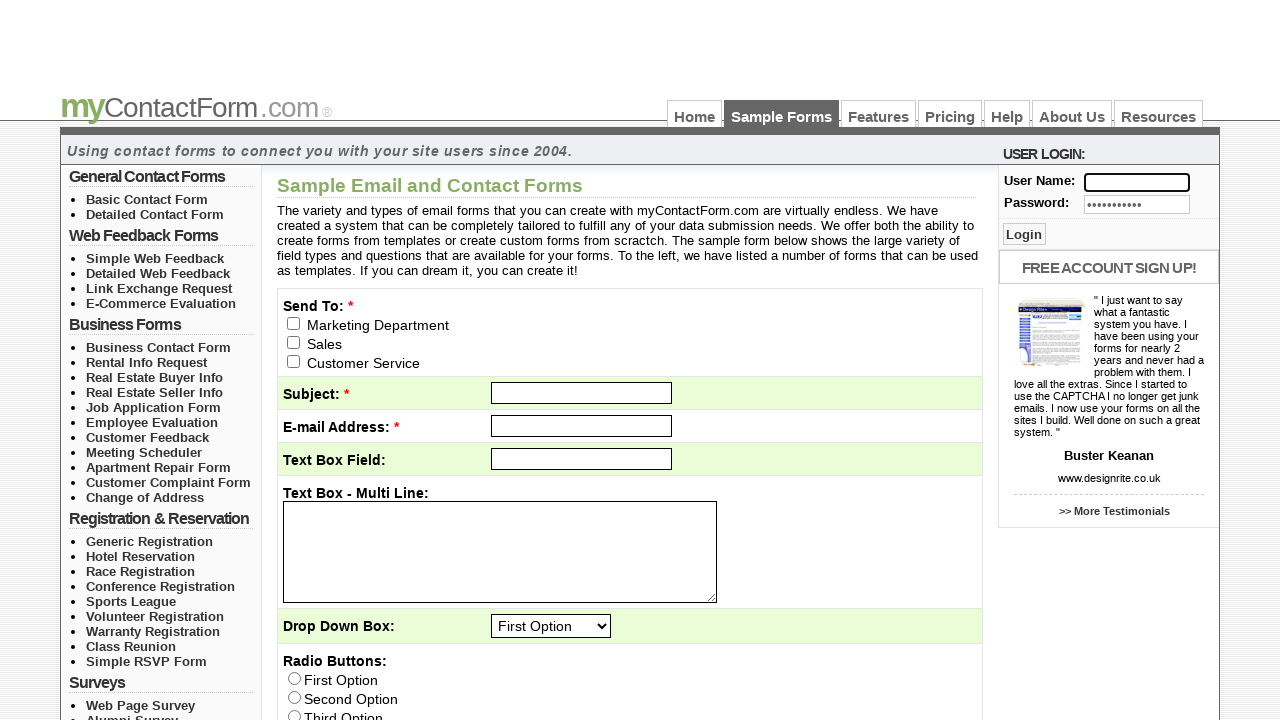

Filled user field with 'Sheshu' on .txt_log
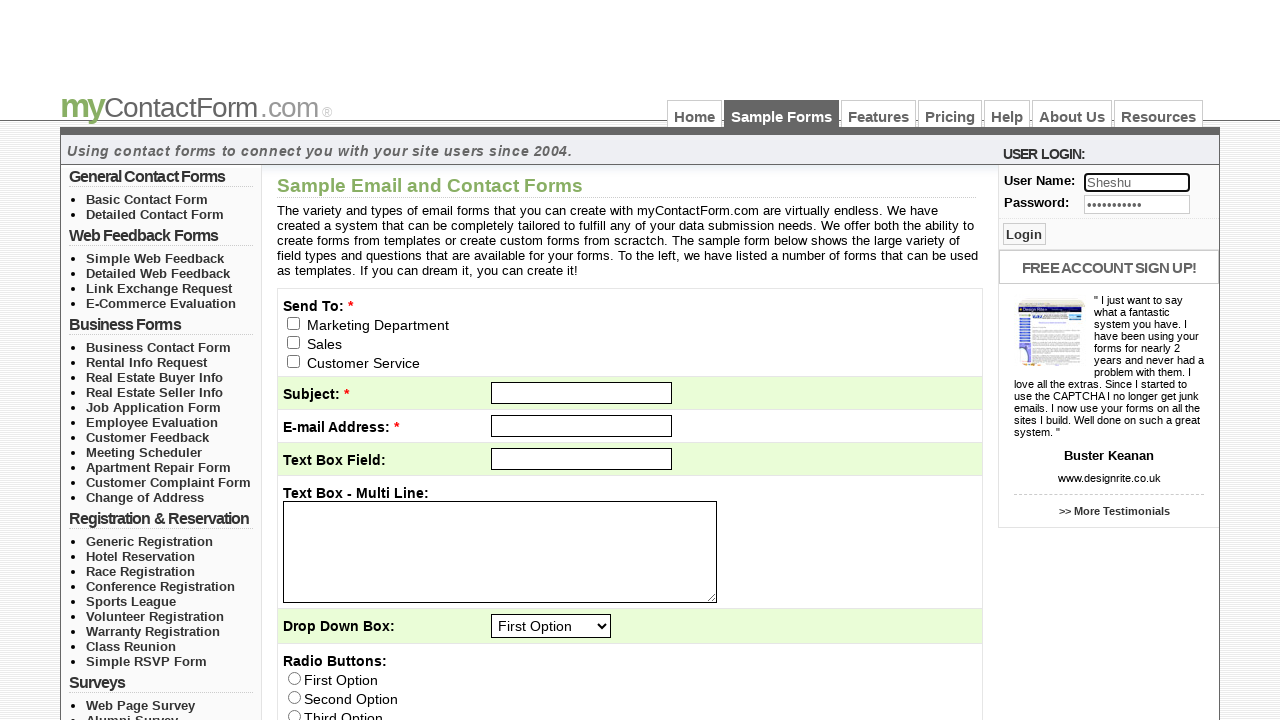

Clicked email_to radio button using name starts-with selector at (294, 323) on input[name^='email_to']
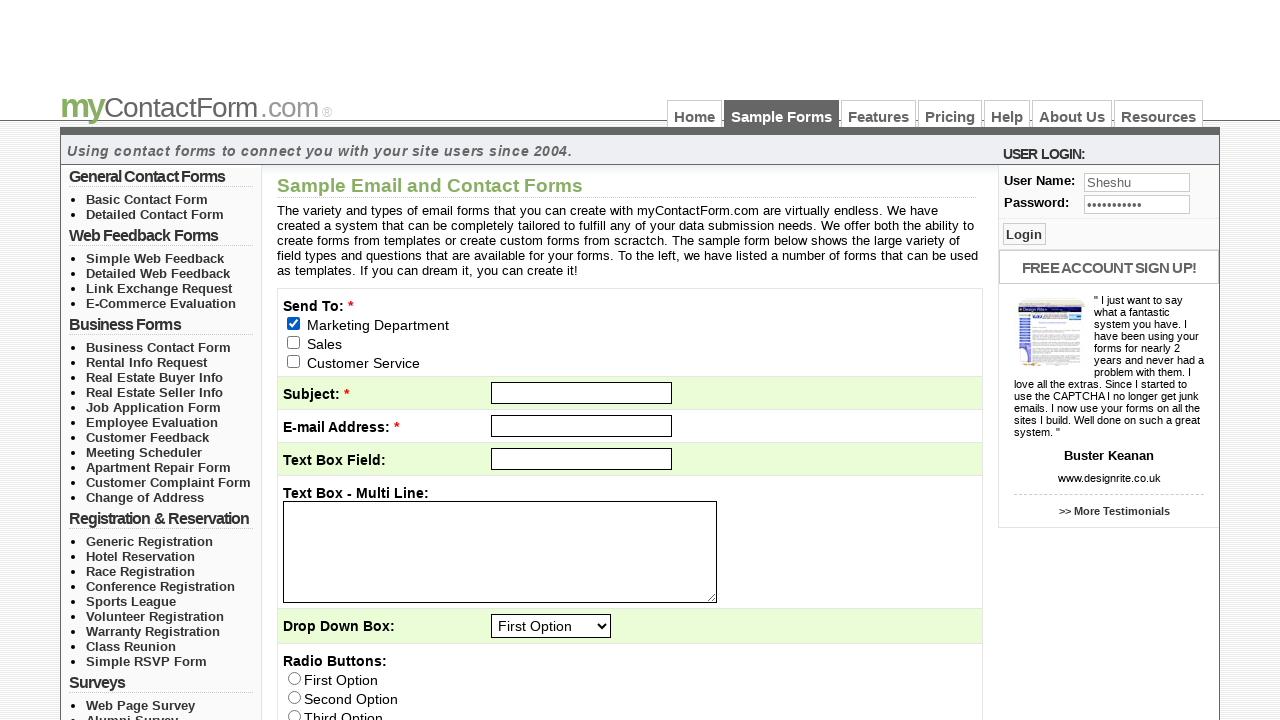

Clicked email_to radio button using name contains selector at (294, 323) on input[name*='email_to']
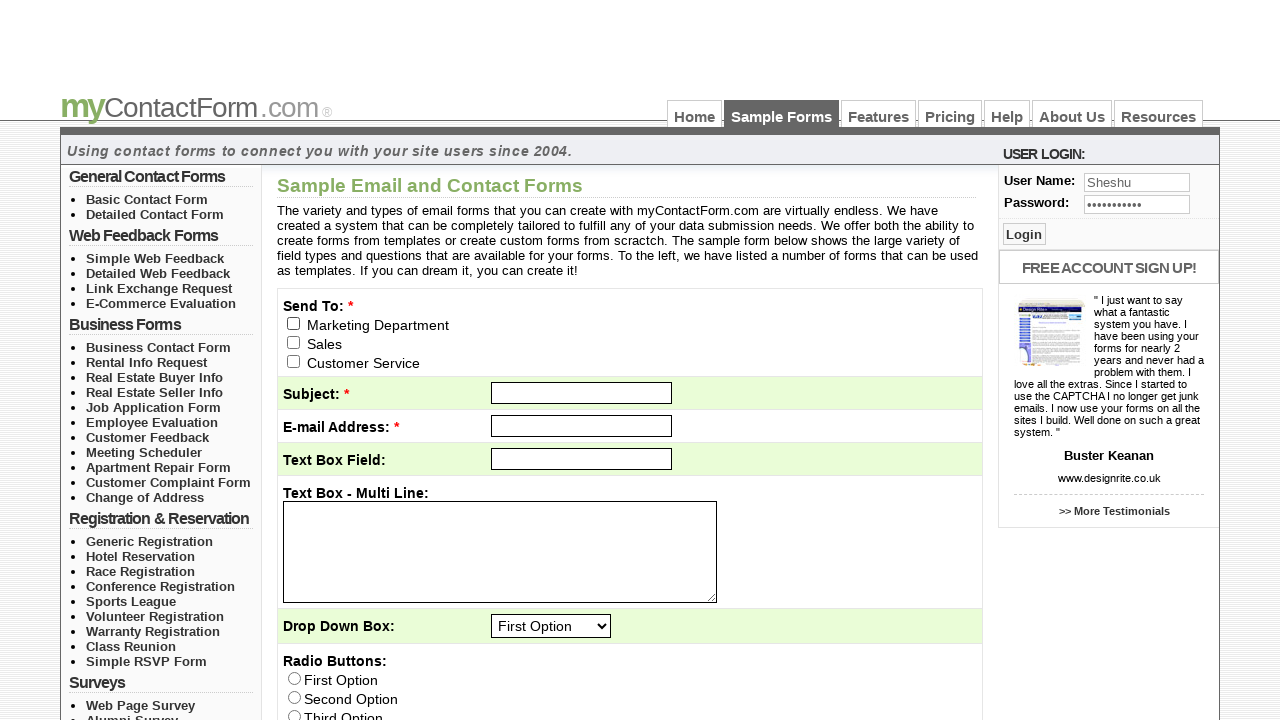

Clicked email_to radio button with value='1' at (294, 342) on input[name*='email_to'][value='1']
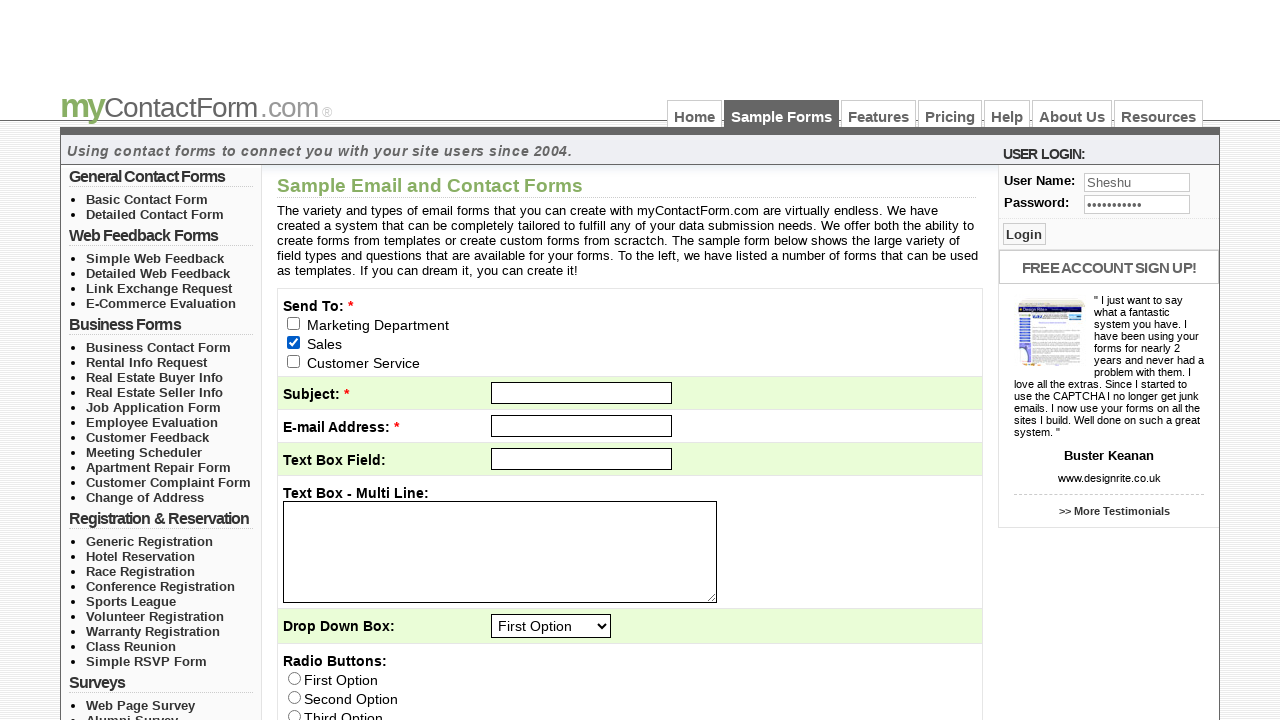

Filled subject field with 'Test Subject' on #subject
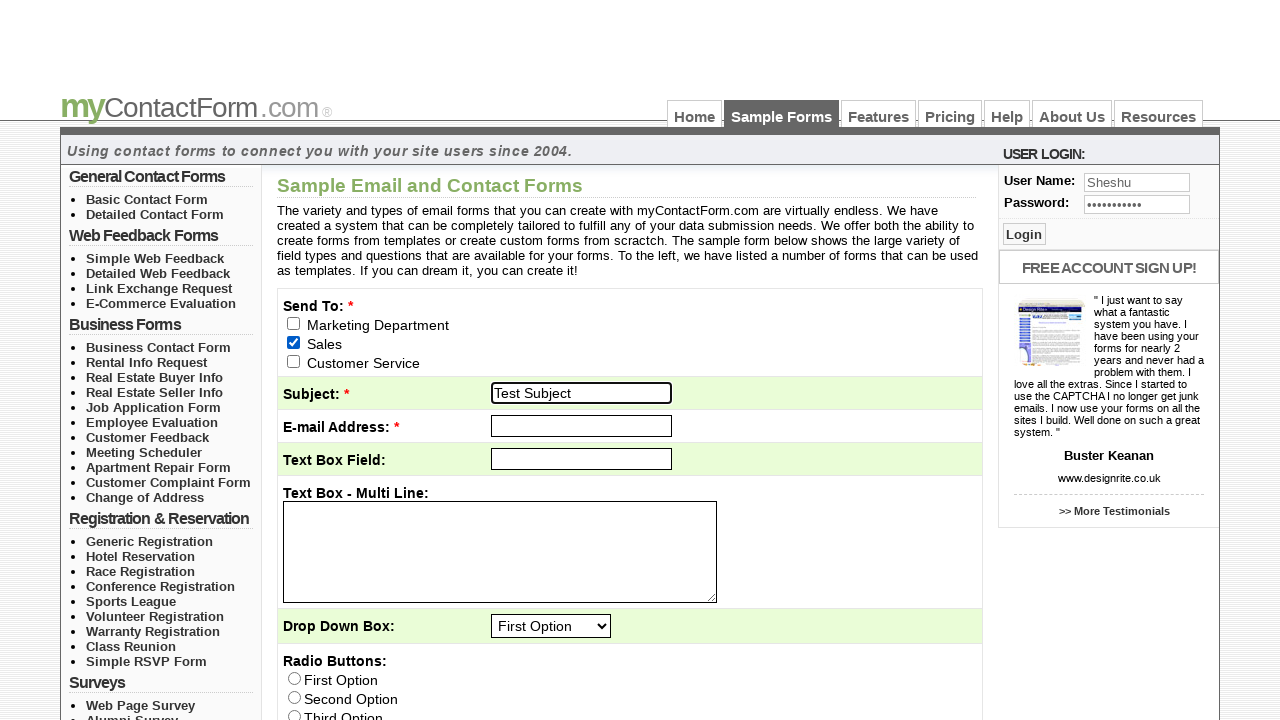

Filled email field with 'Vishwada@gmail.com' on #email
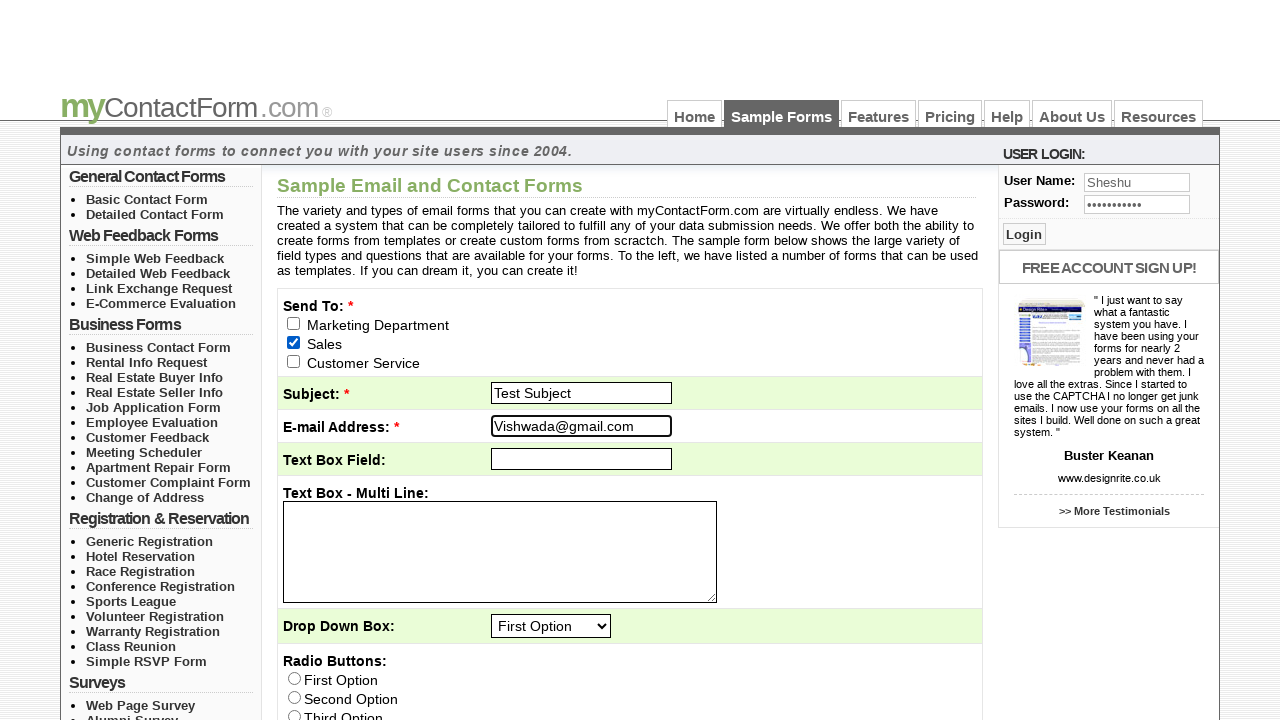

Subject label is displayed and visible
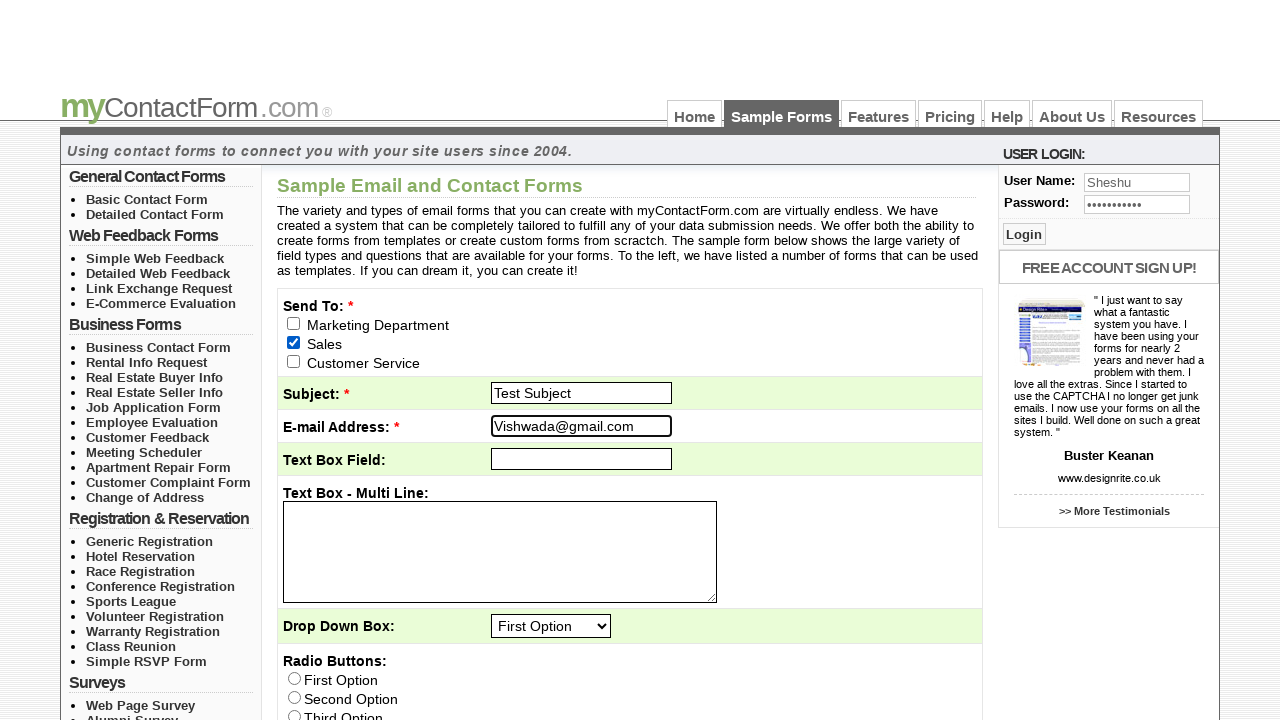

Filled message textarea with multi-line text: 'Sample\nEmail\nContact Form' on #q2
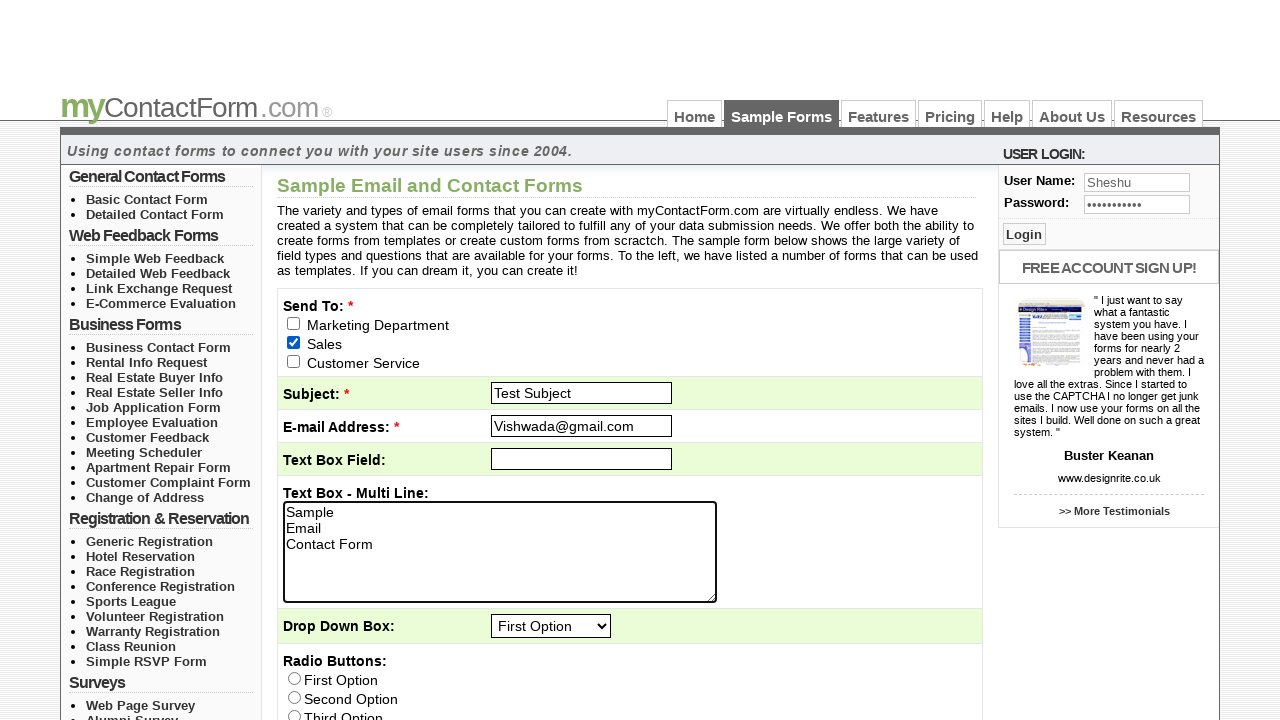

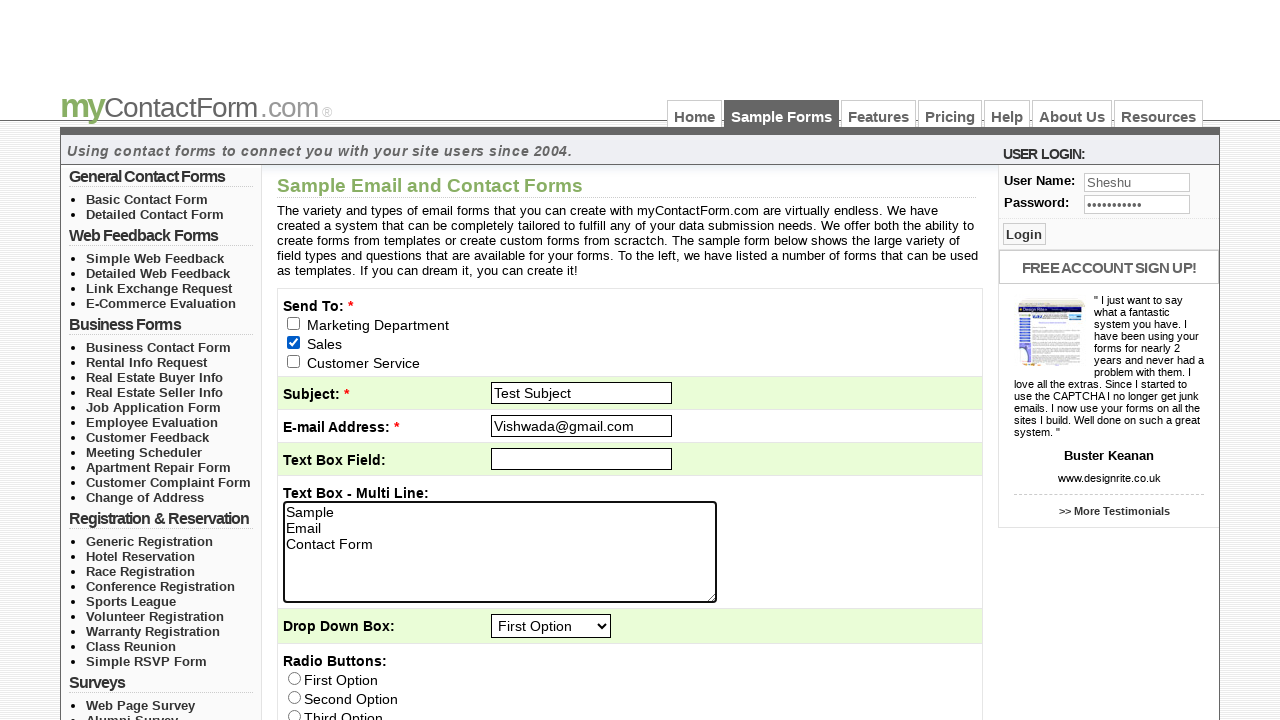